Solves a math problem on a webpage by calculating a logarithmic expression, filling the answer, selecting checkboxes, and submitting the form

Starting URL: http://suninjuly.github.io/math.html

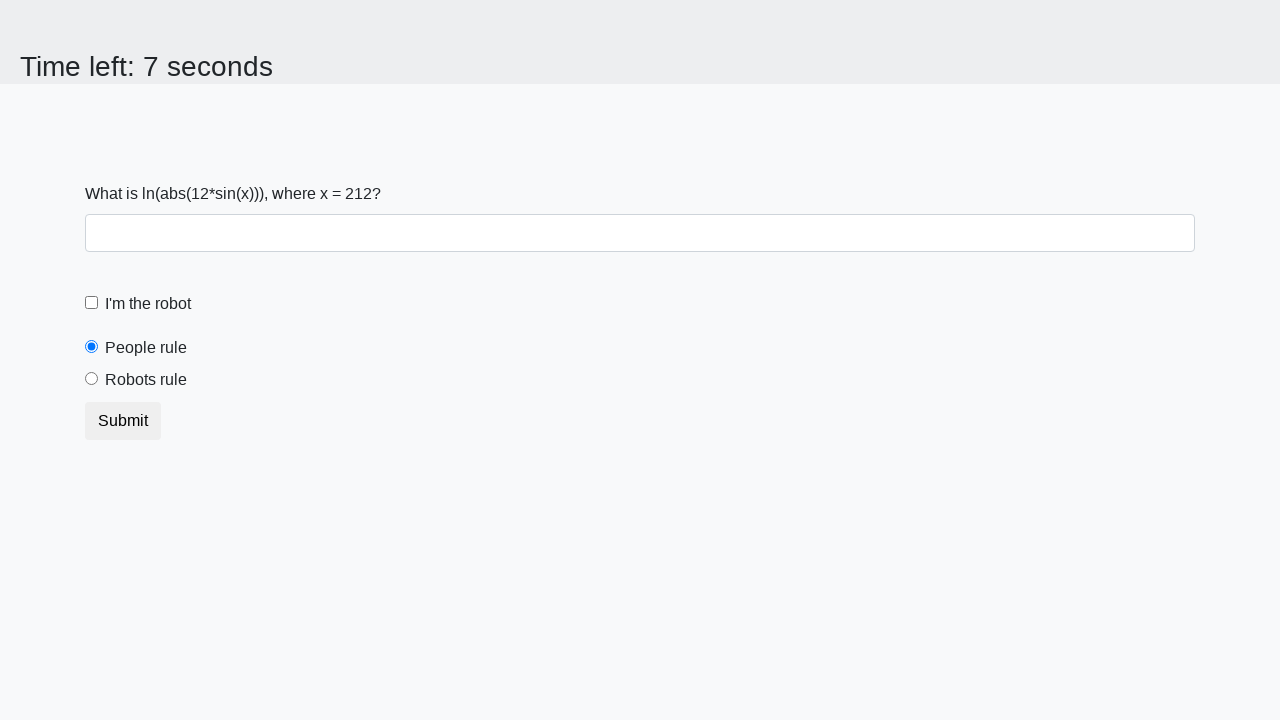

Located the input value element
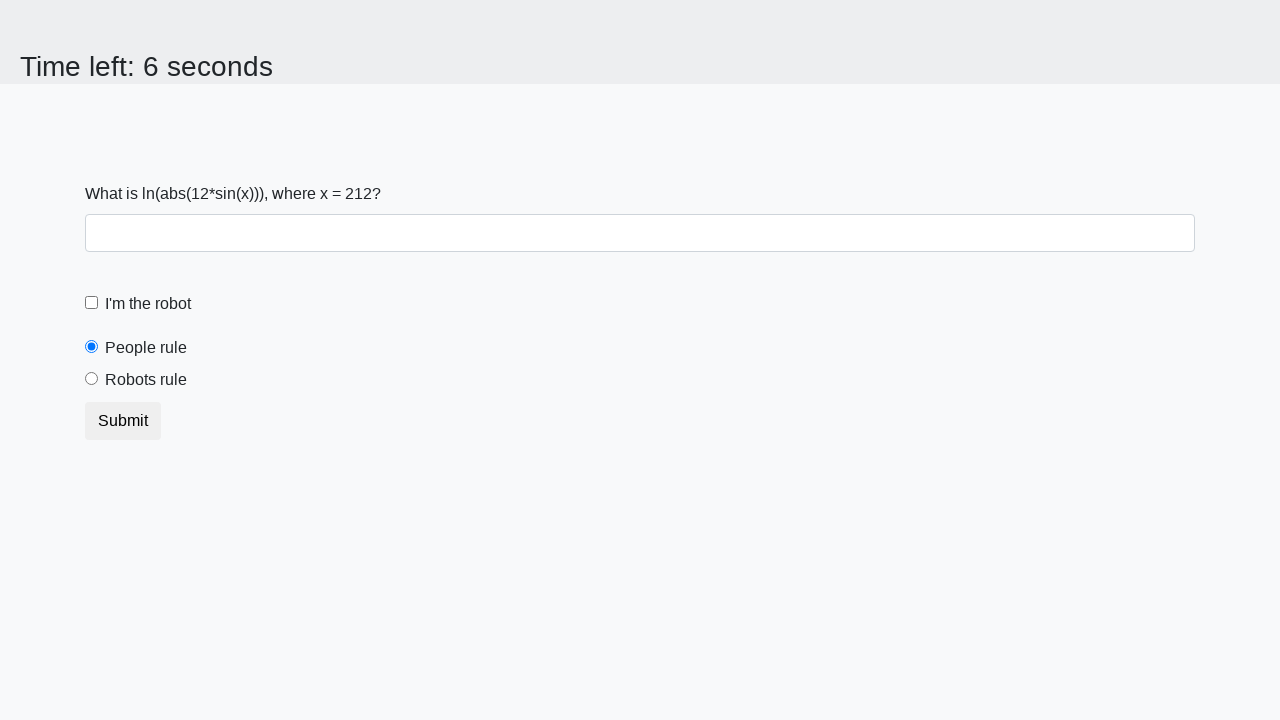

Extracted x value from element: 212
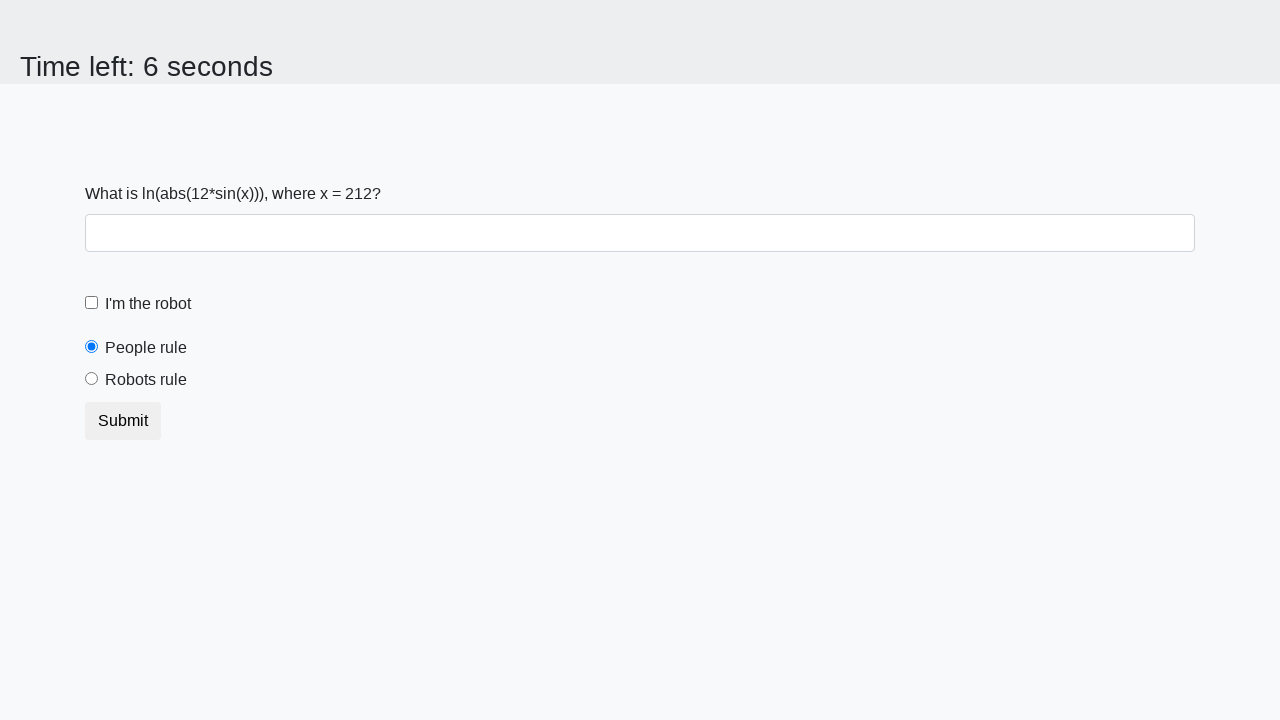

Calculated logarithmic expression result: 2.483252376028144
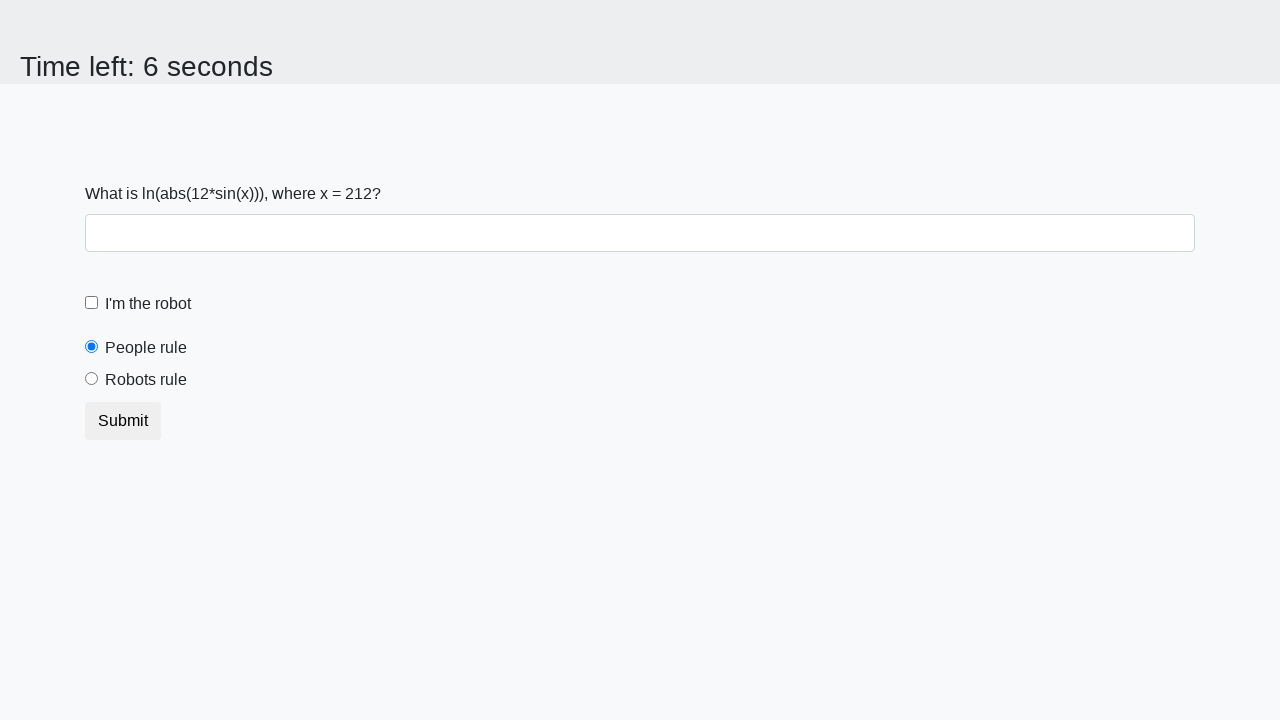

Filled answer field with calculated value: 2.483252376028144 on #answer
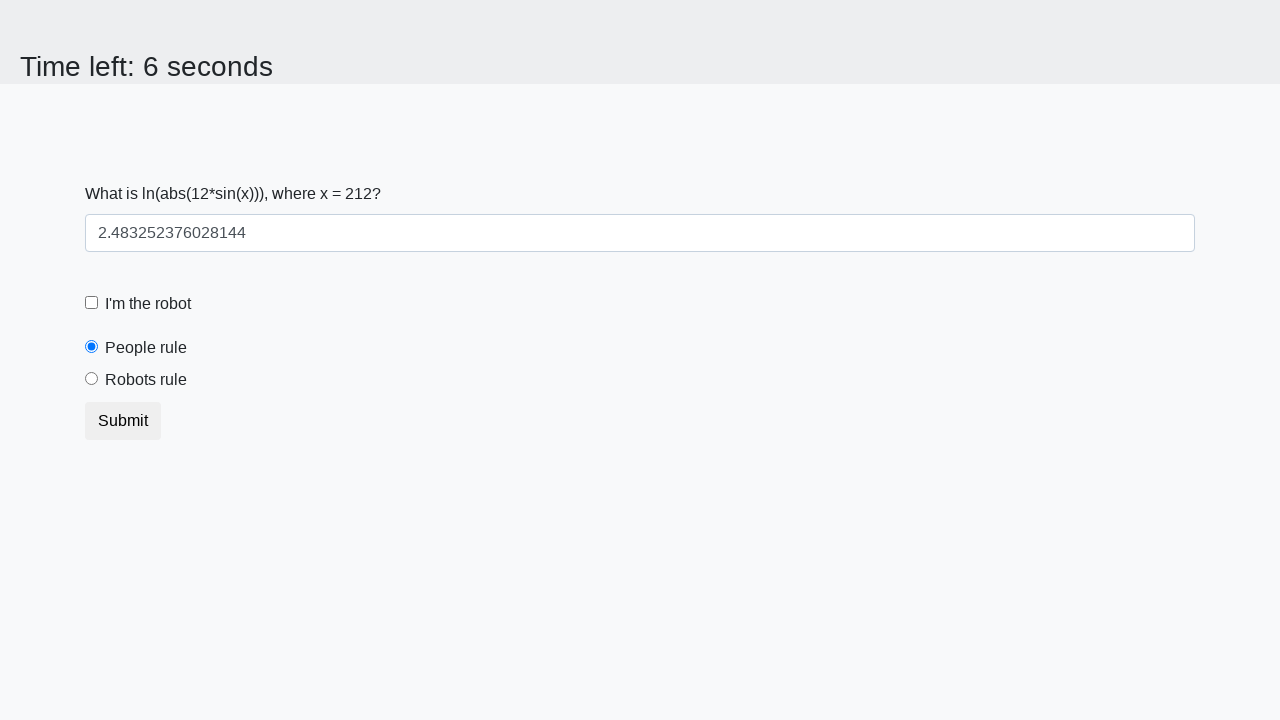

Clicked the robot checkbox at (92, 303) on #robotCheckbox
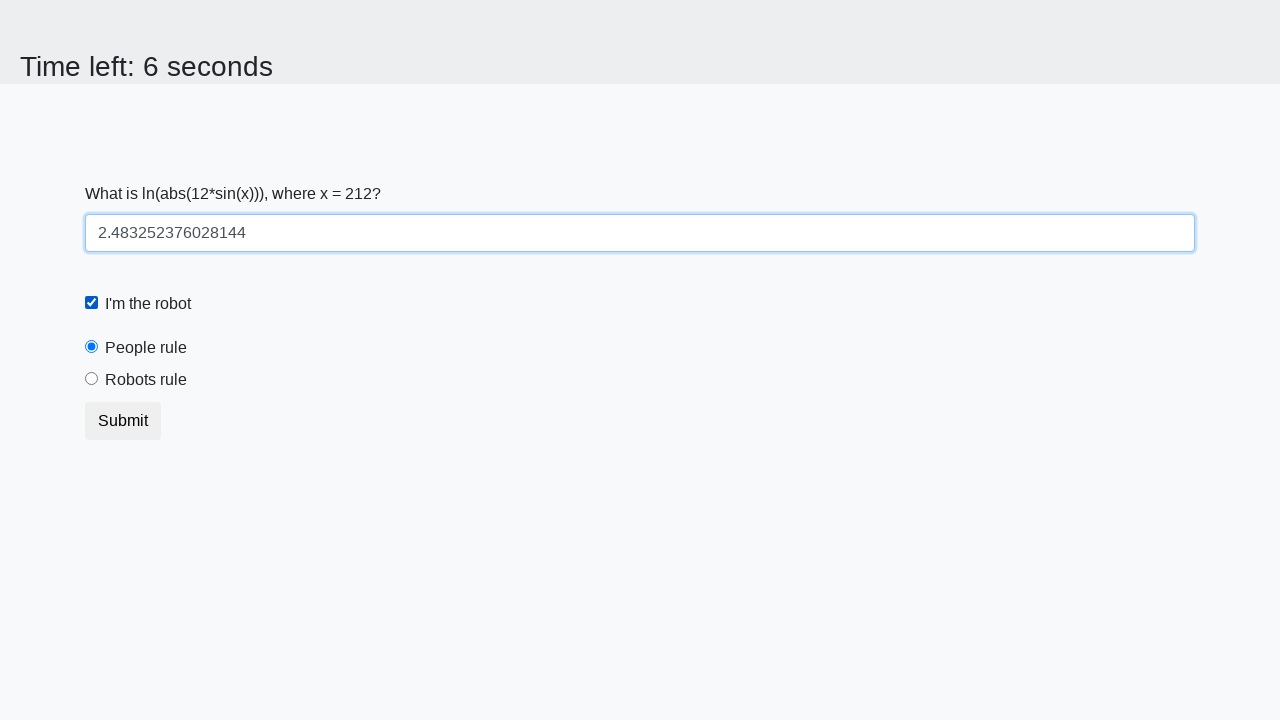

Clicked the robots rule radio button at (92, 379) on #robotsRule
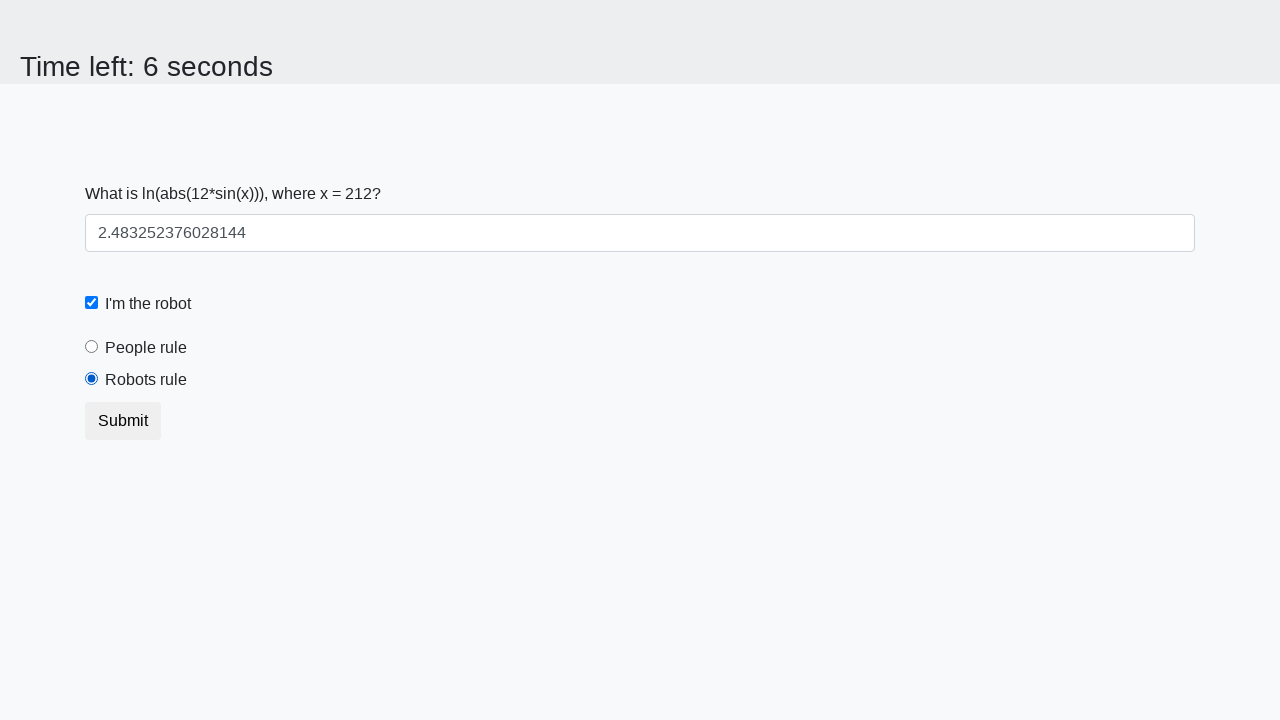

Clicked submit button to submit the form at (123, 421) on button.btn
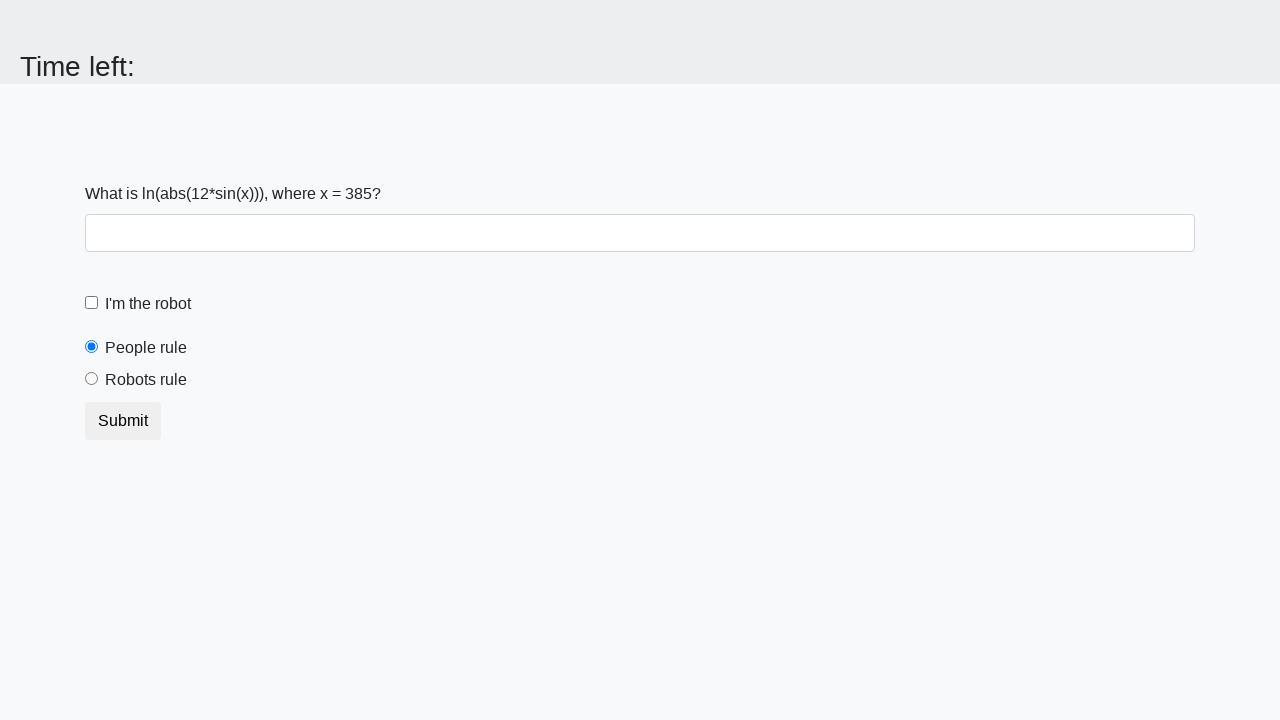

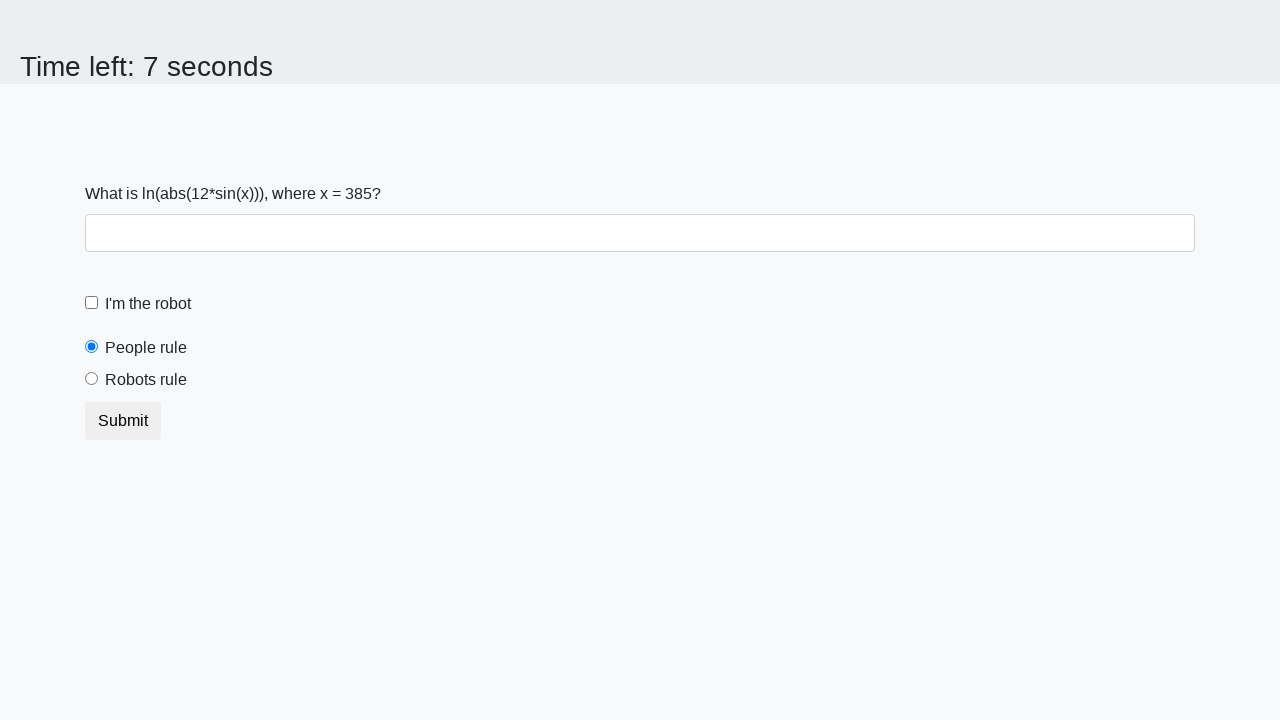